Navigates to the Nykaa e-commerce website and waits for the page to load, verifying the homepage is accessible.

Starting URL: https://www.nykaa.com/

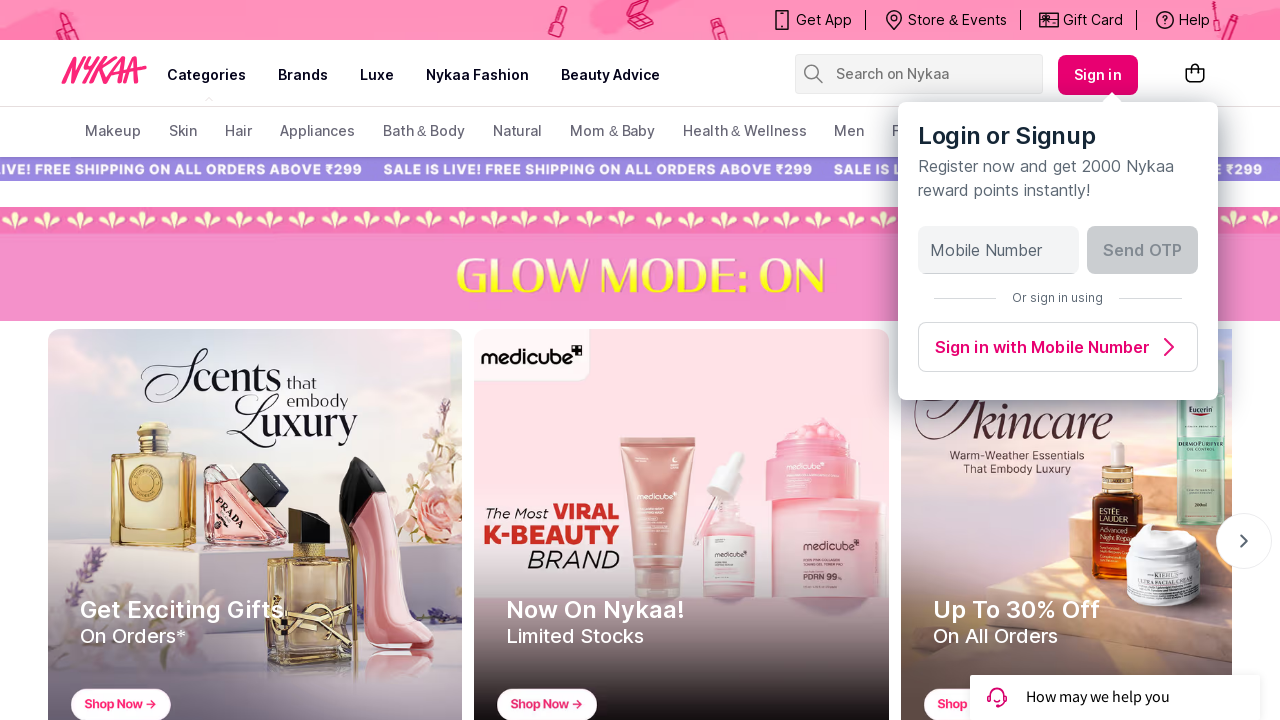

Navigated to Nykaa homepage
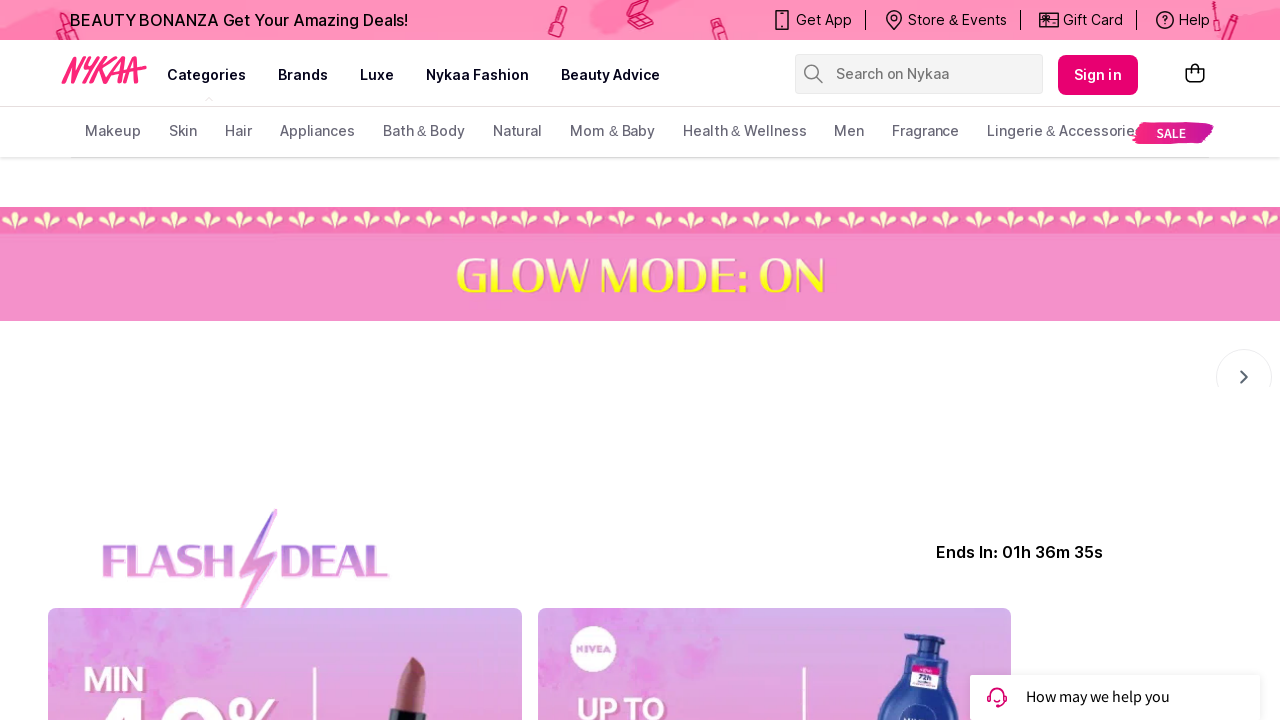

Page DOM content loaded
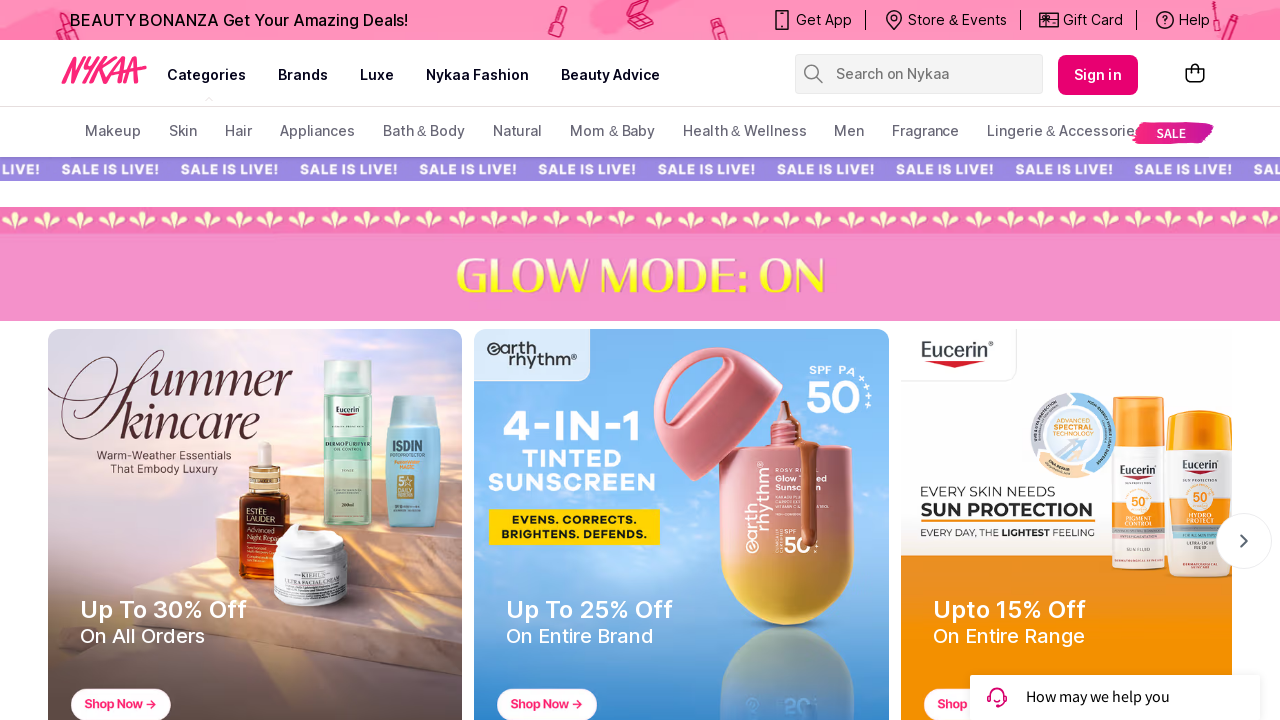

Body element is visible, homepage is accessible
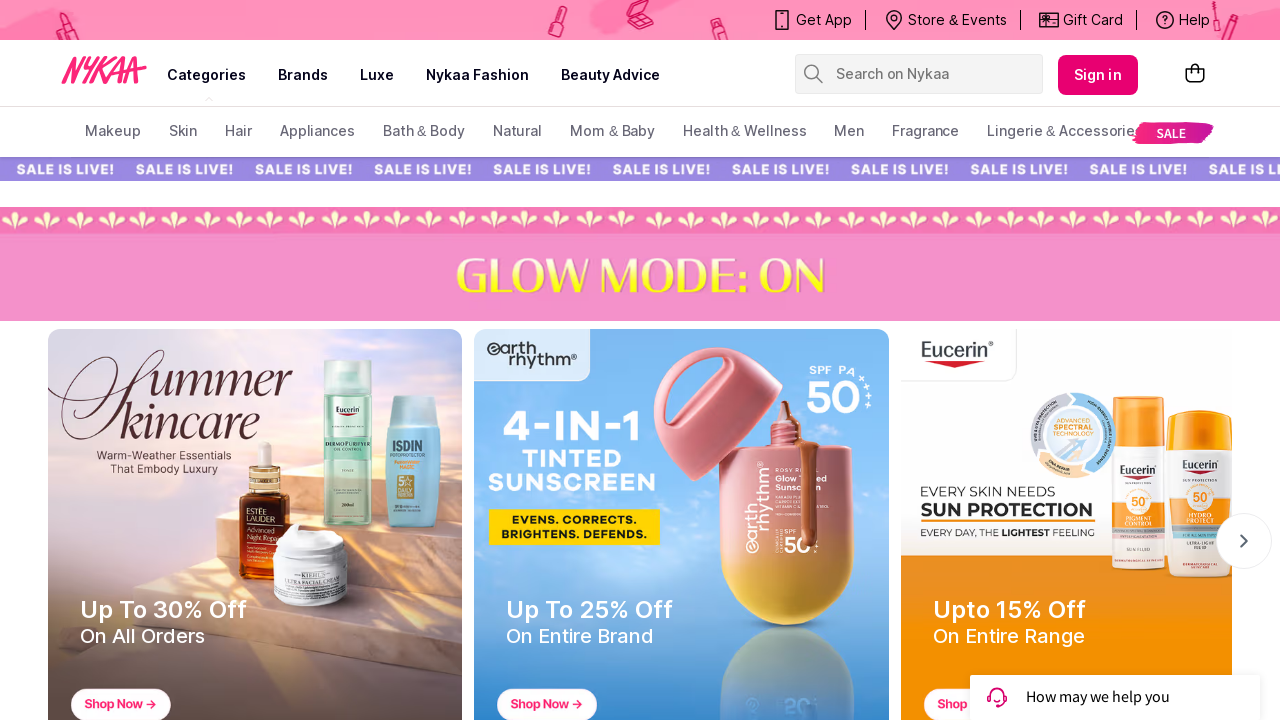

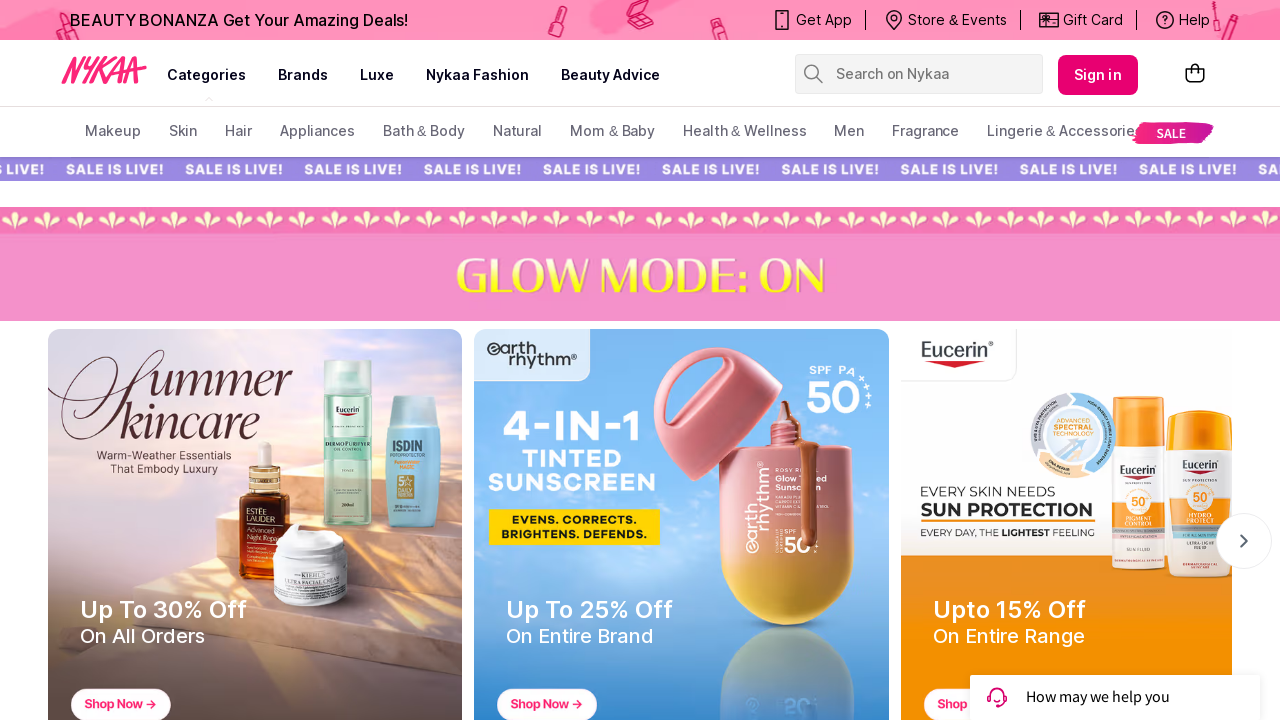